Tests checkbox functionality by clicking on a checkbox option on the automation practice page

Starting URL: https://rahulshettyacademy.com/AutomationPractice/

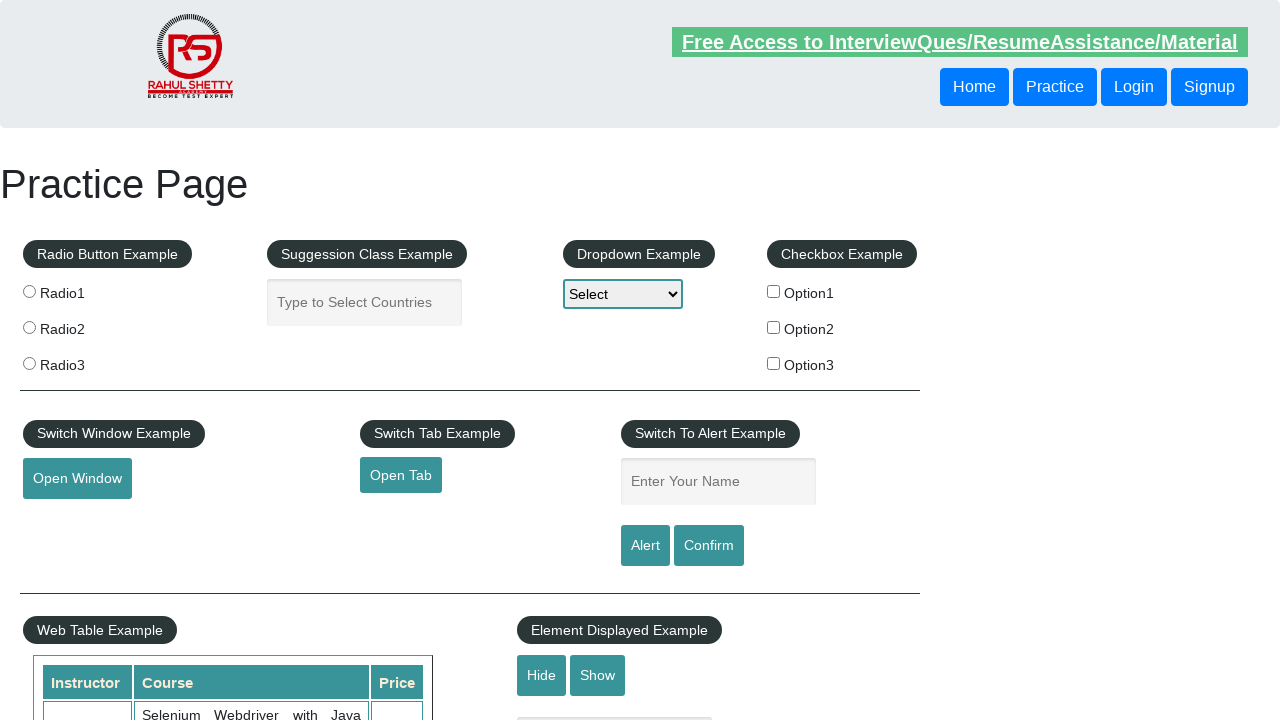

Clicked checkbox option 2 at (774, 327) on #checkBoxOption2
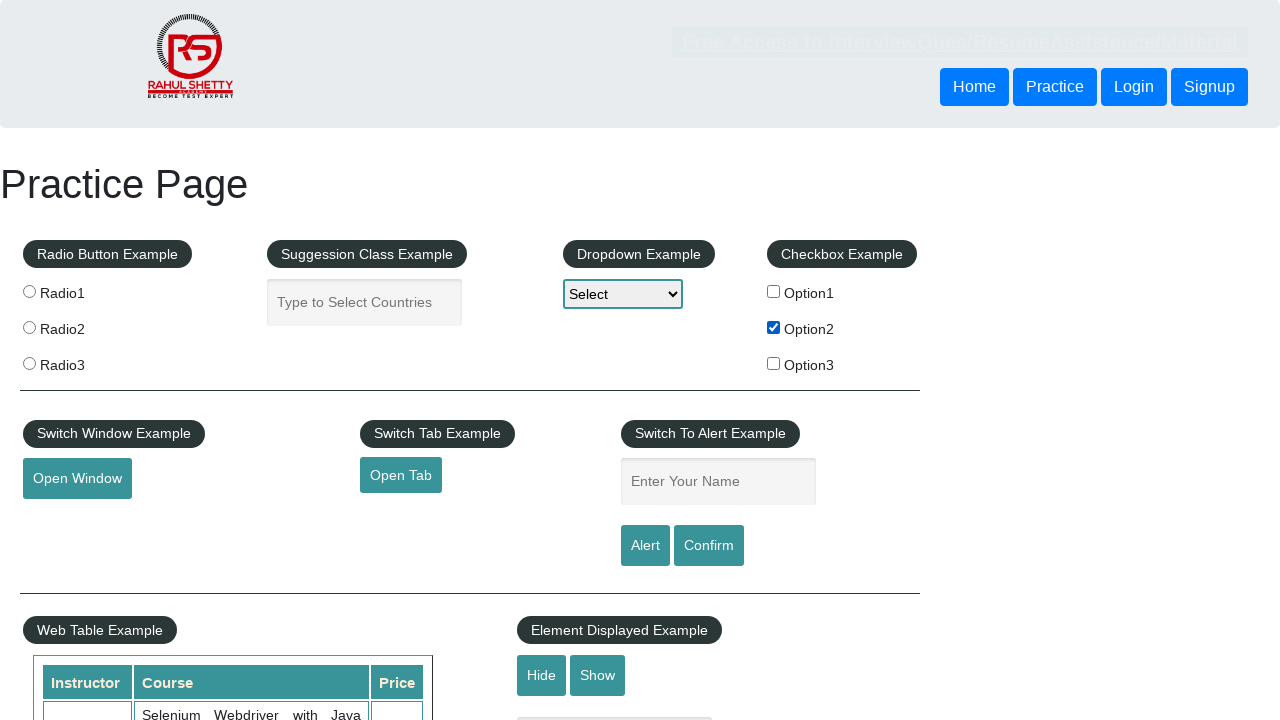

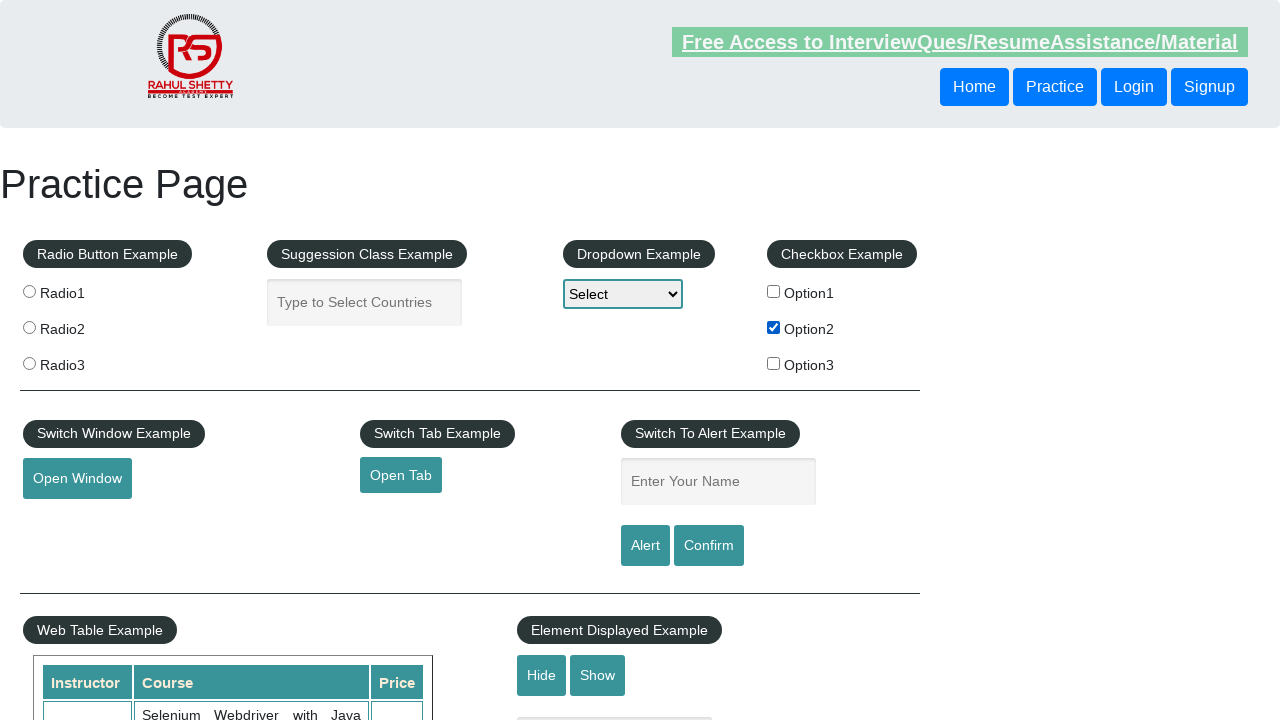